Simple test that navigates to the Basalt website homepage and maximizes the window

Starting URL: https://basalt.co/

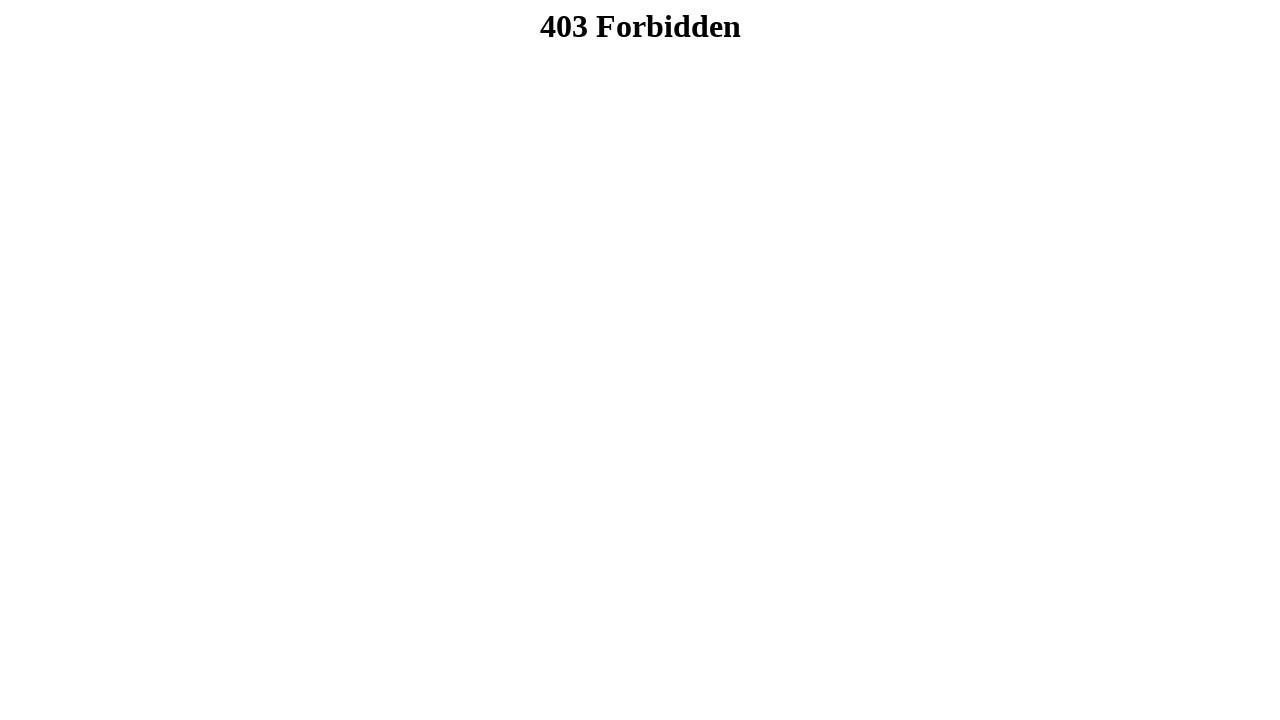

Navigated to Basalt homepage at https://basalt.co/
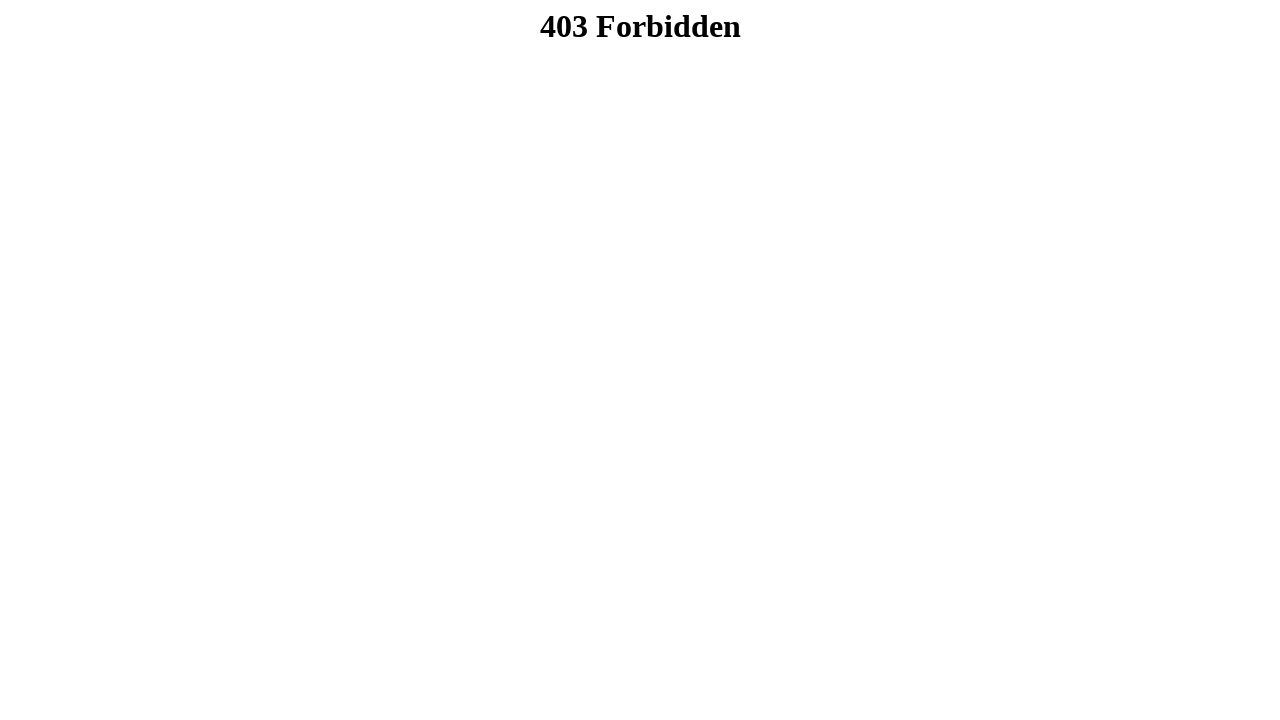

Maximized viewport to 1920x1080
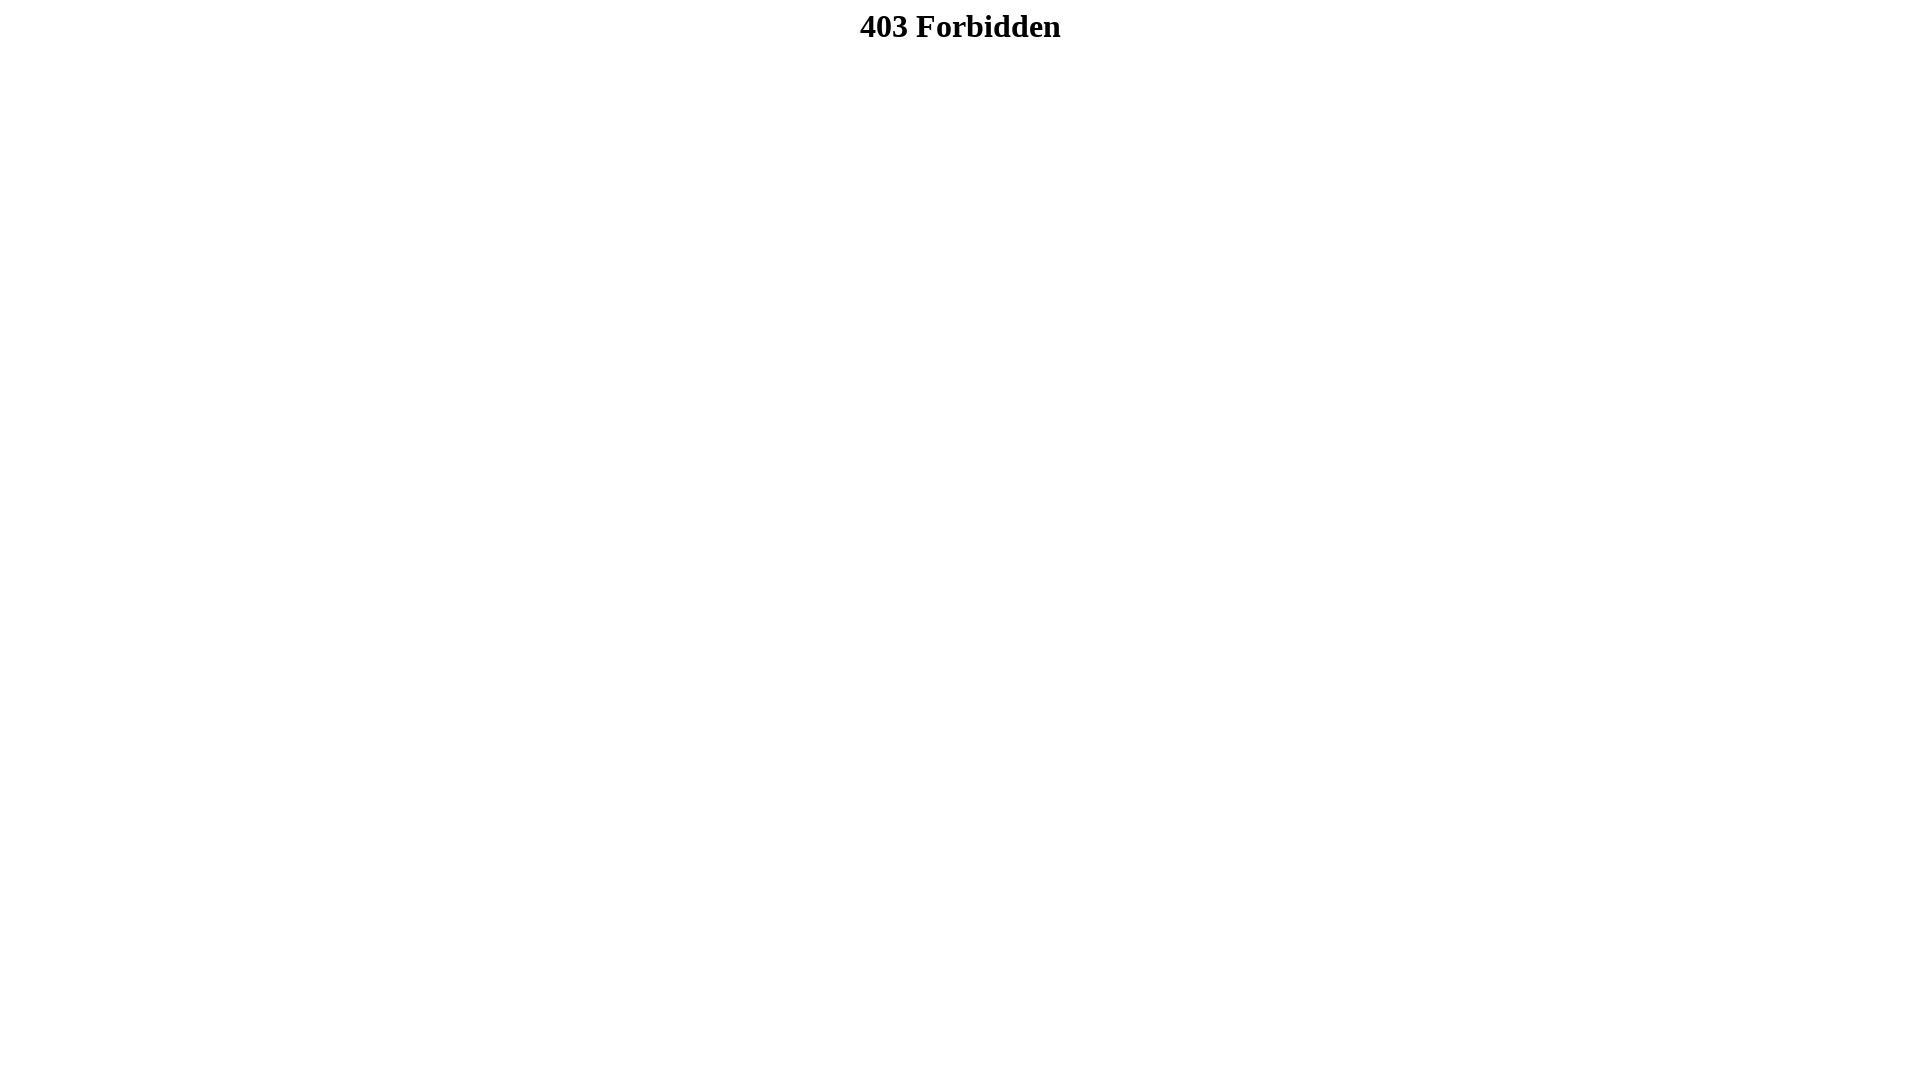

Page loaded successfully (domcontentloaded state reached)
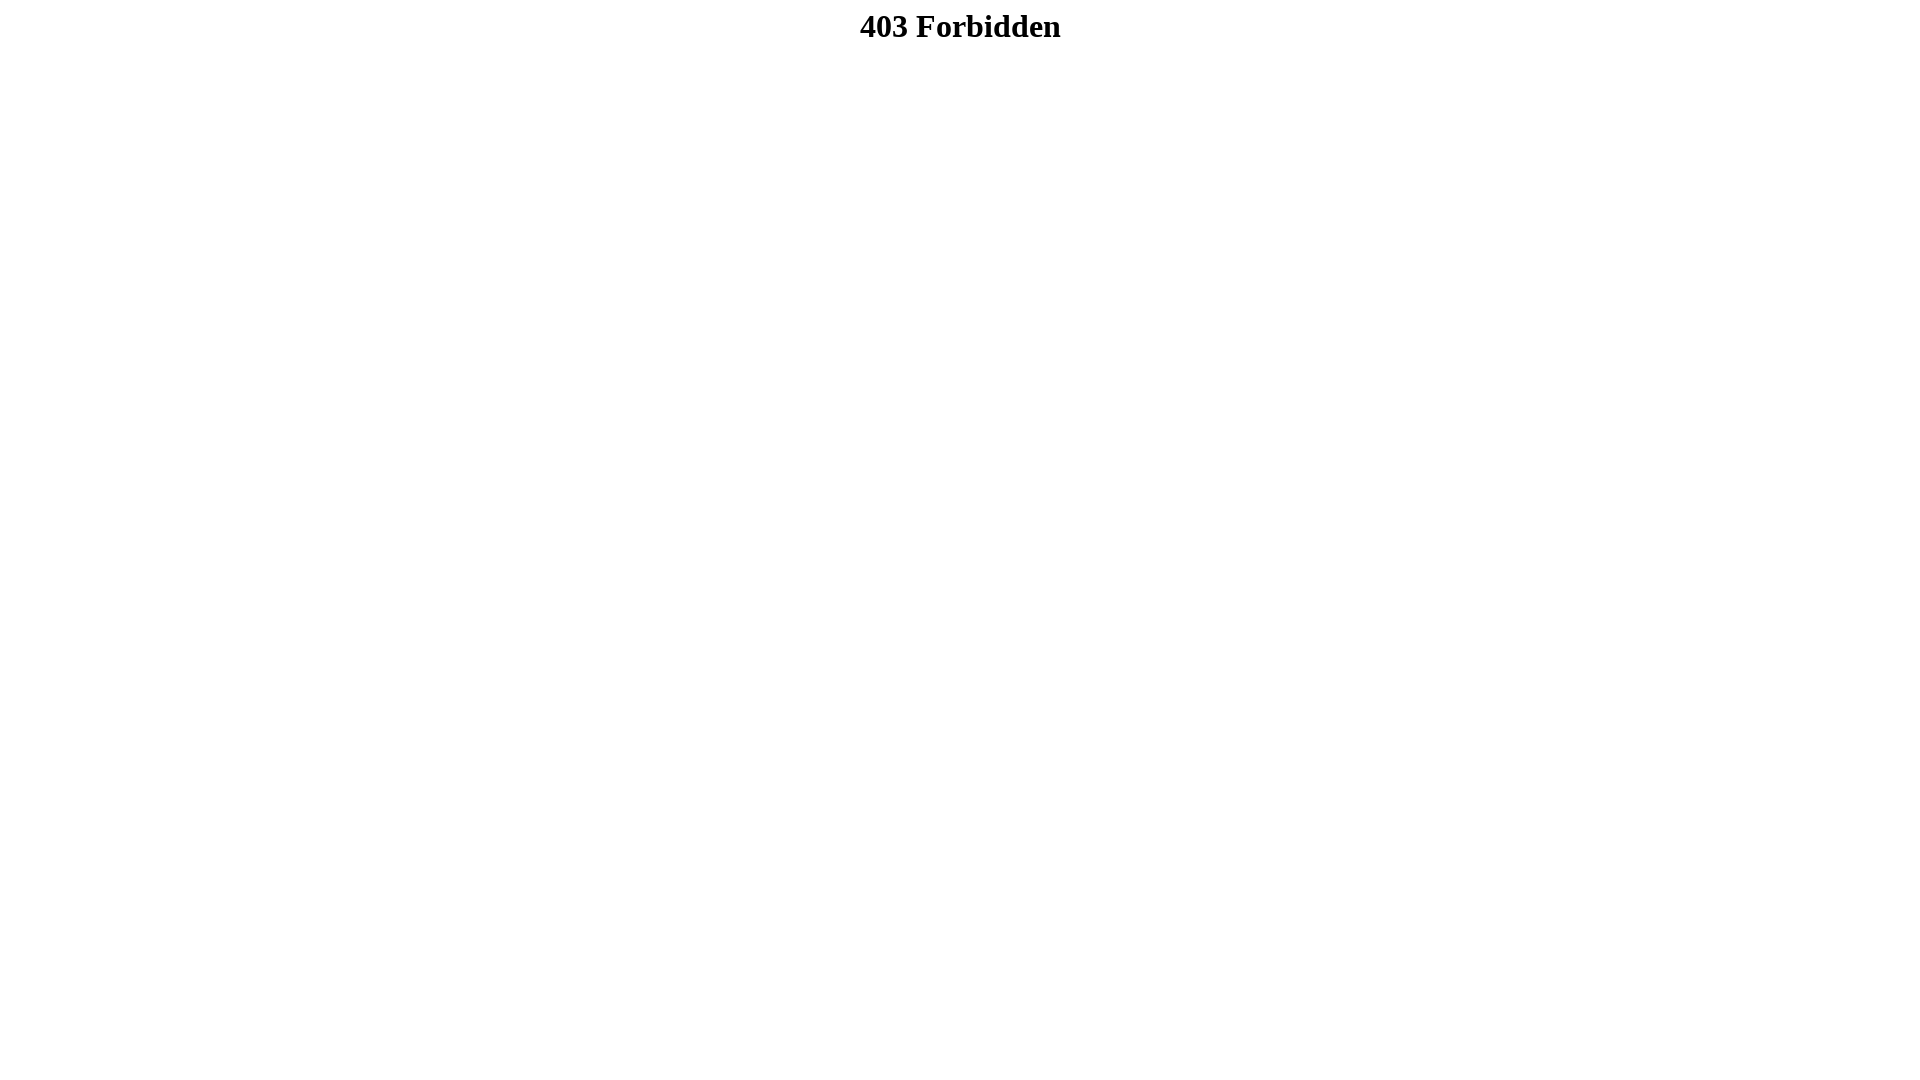

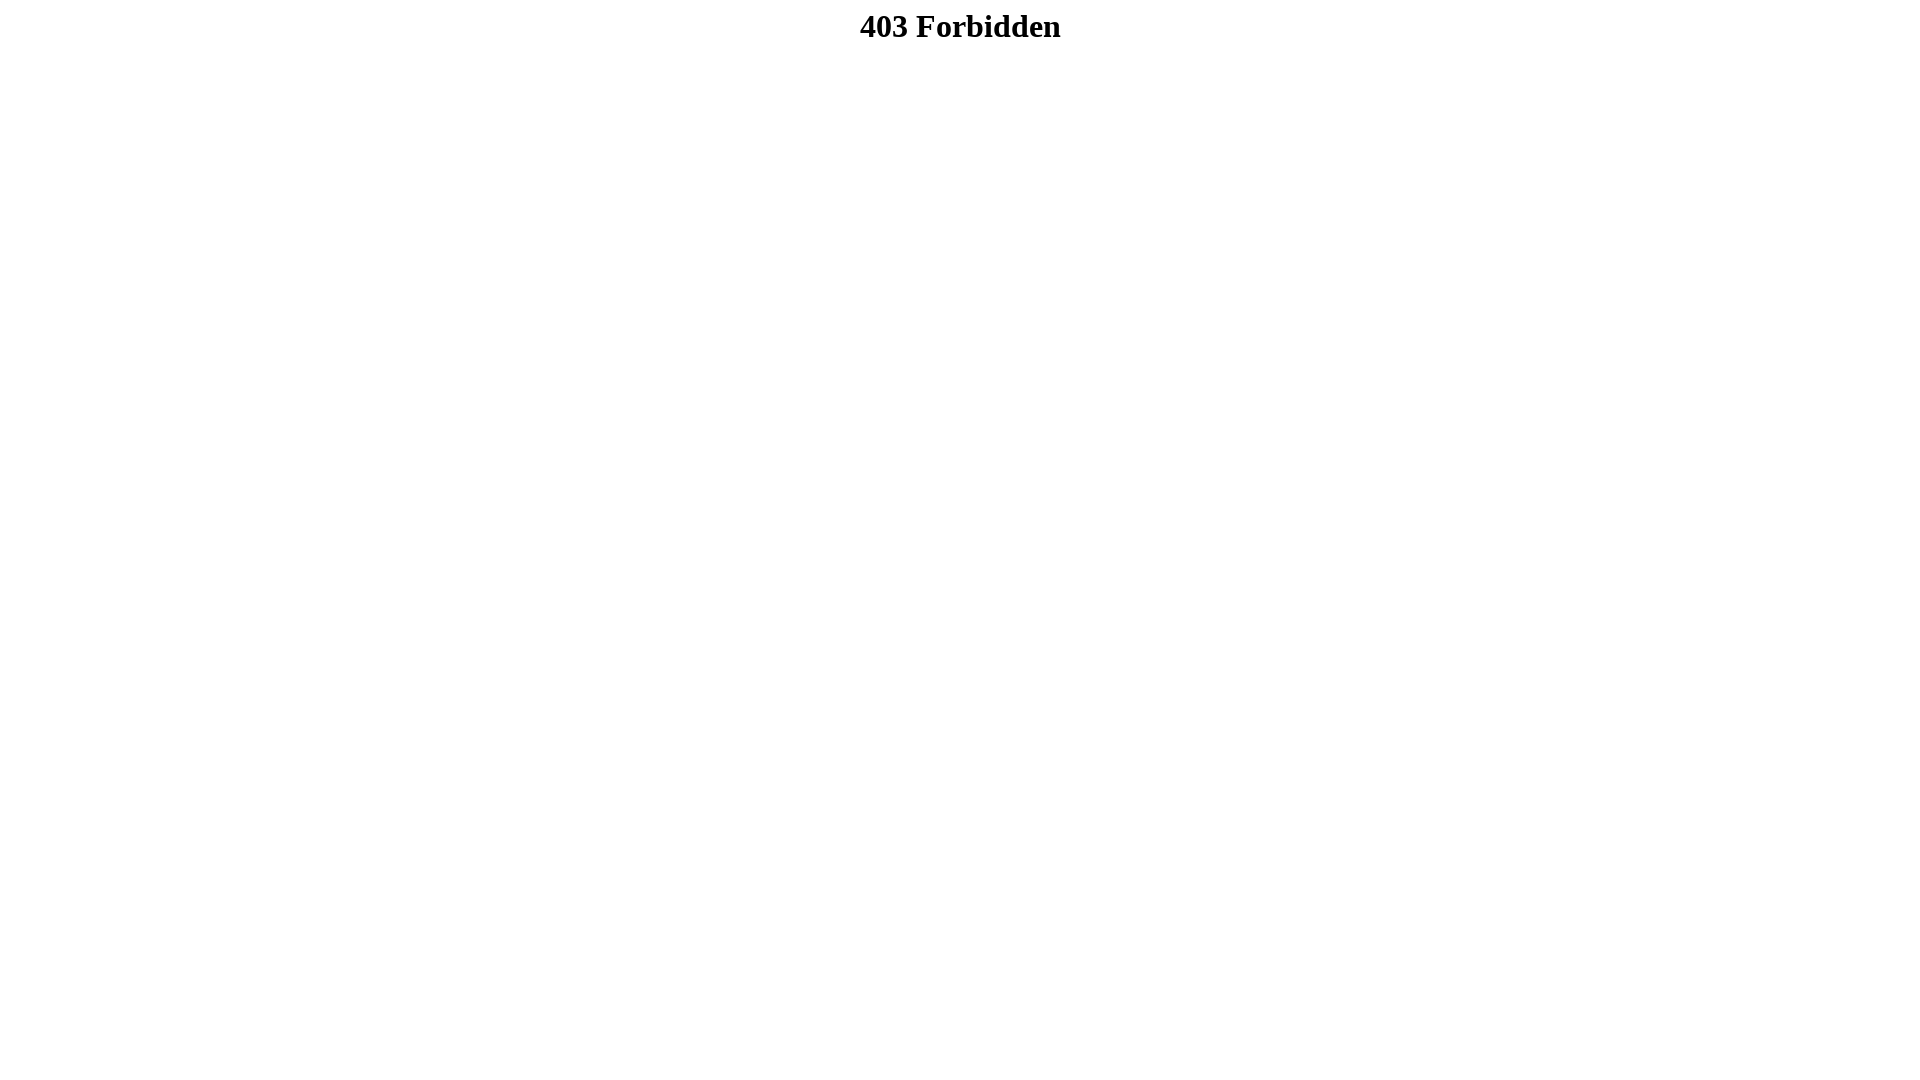